Tests that email with space is not valid in the fan registration form

Starting URL: https://davi-vert.vercel.app/index.html

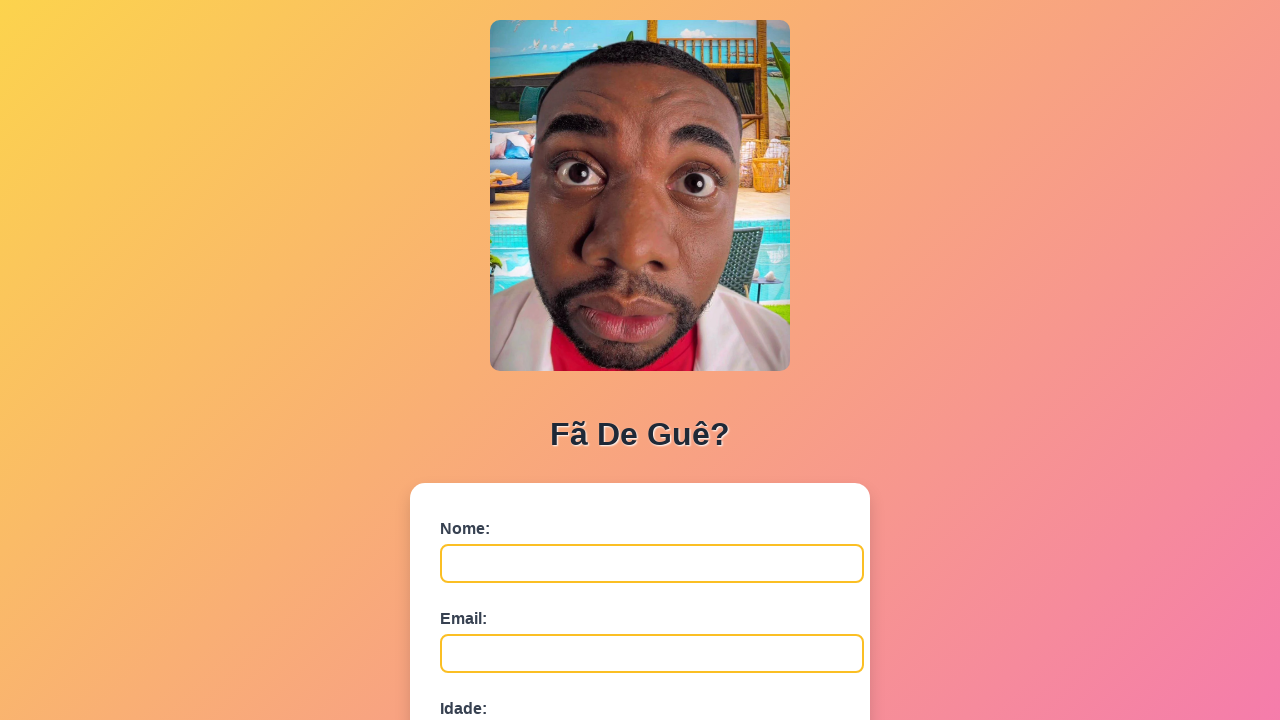

Filled name field with 'EmailEspaco' on #nome
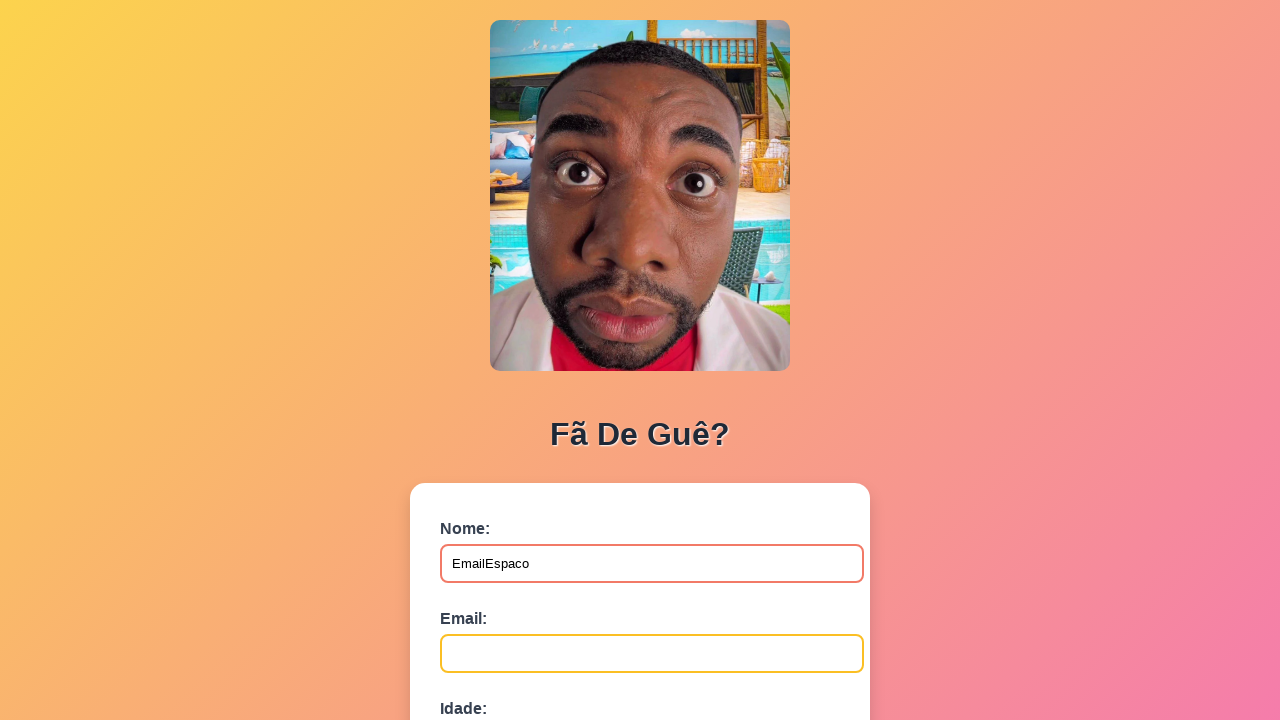

Filled email field with 'email @exemplo.com' (email with space) on #email
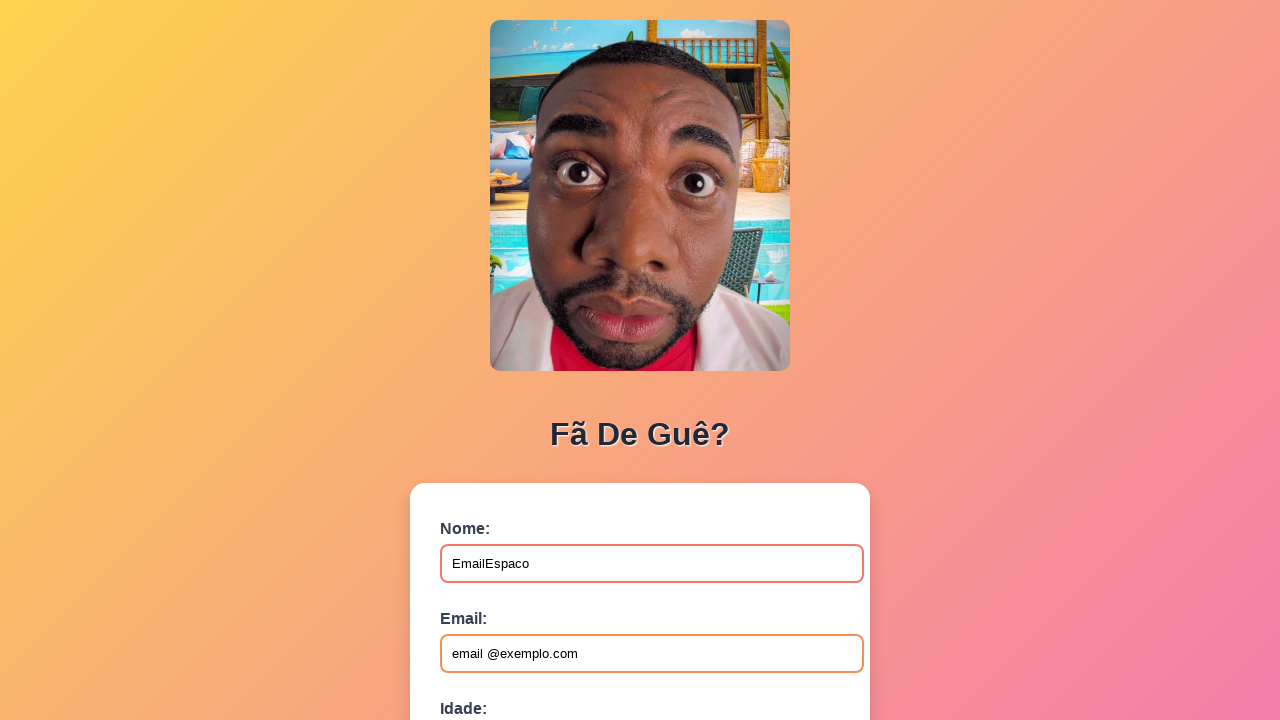

Filled age field with '30' on #idade
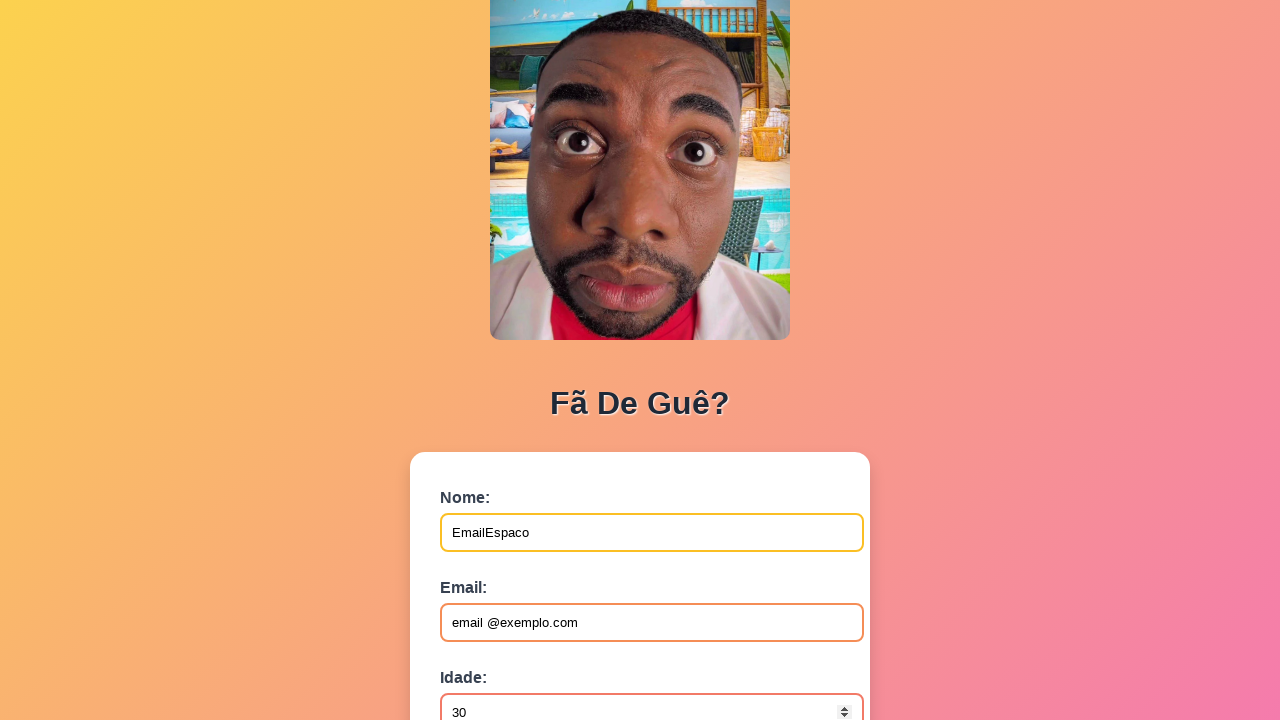

Clicked submit button on fan registration form at (490, 569) on button[type='submit']
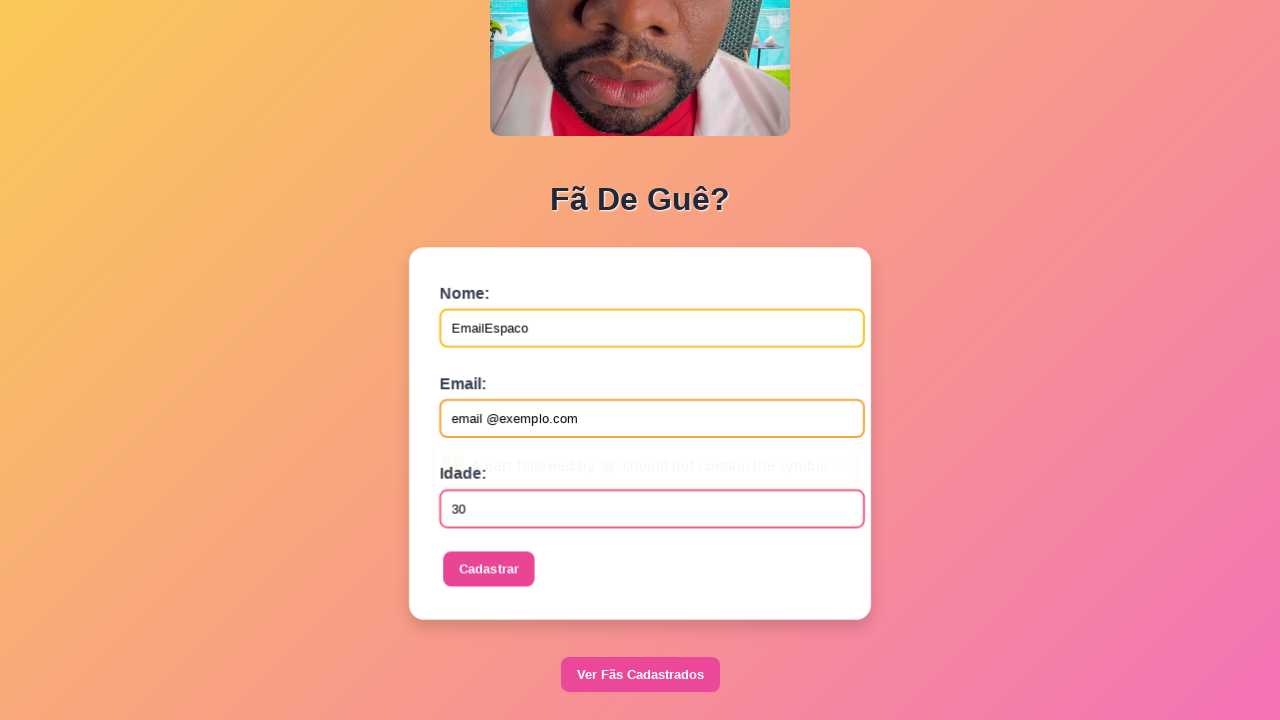

Set up dialog handler to accept alerts
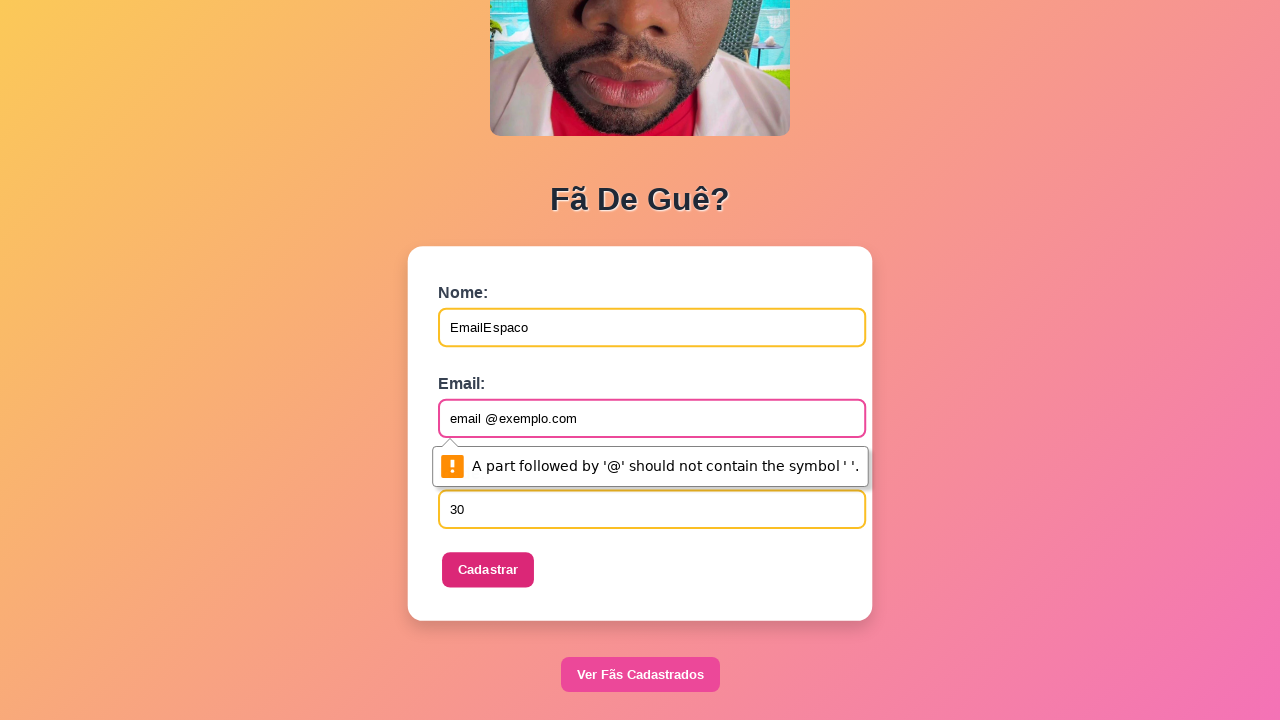

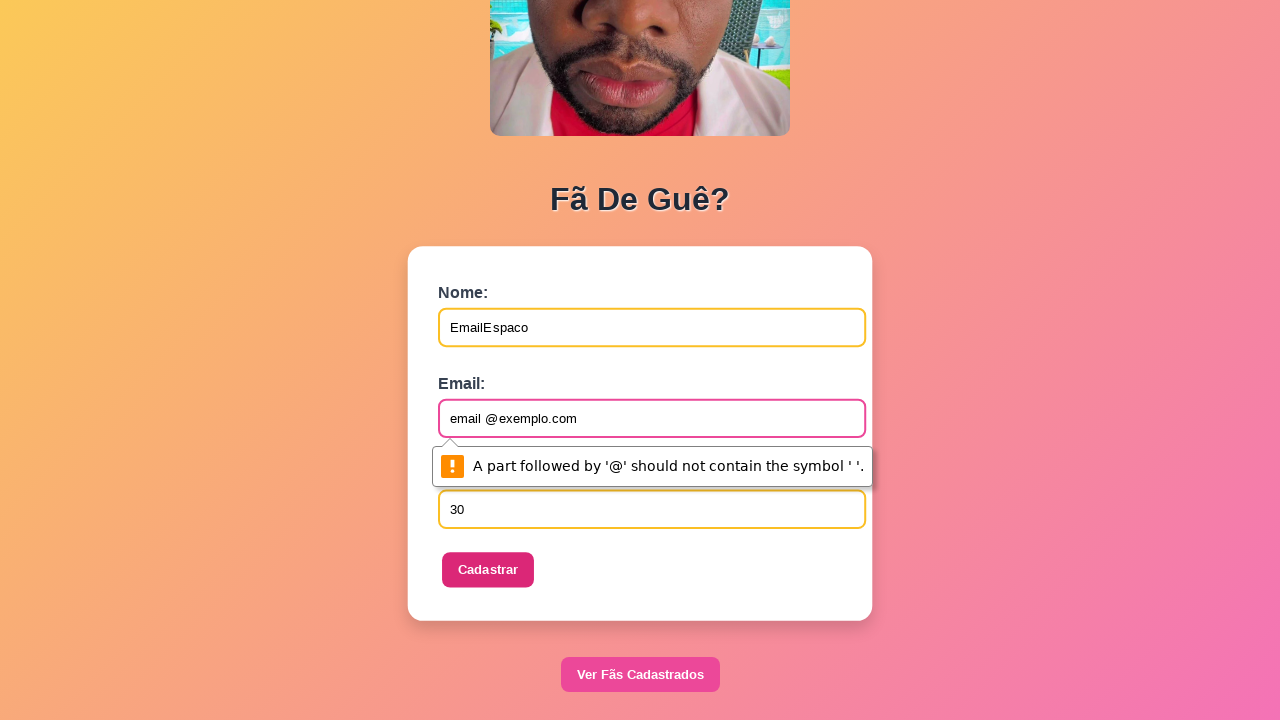